Tests element visibility by waiting for specific text content to become visible in magic text element

Starting URL: https://kristinek.github.io/site/examples/sync

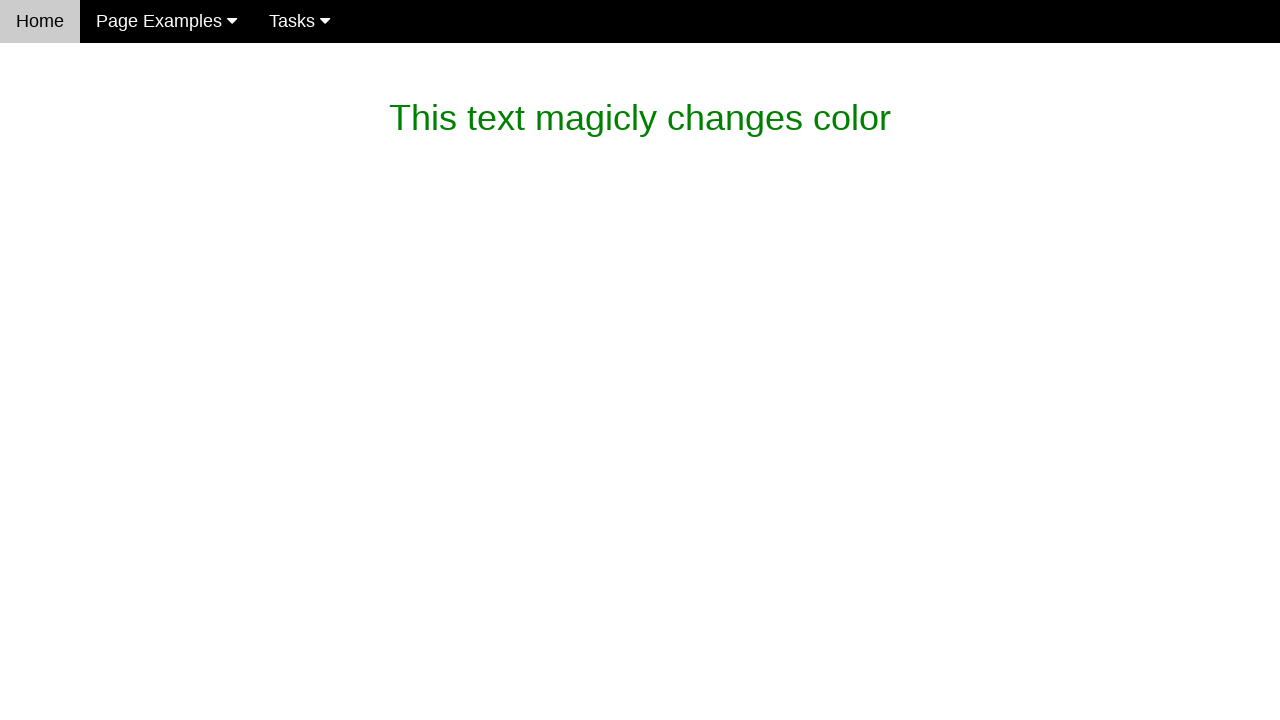

Verified initial text 'This text magicly changes color' is present in magic_text element
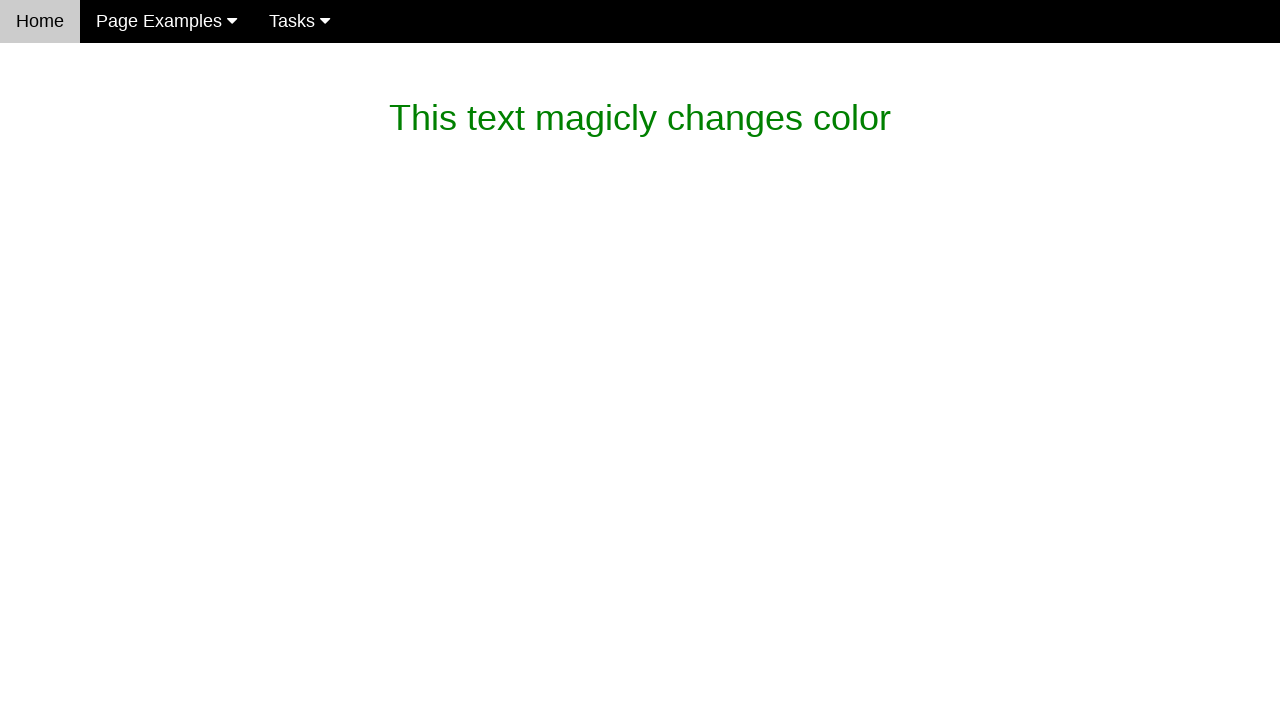

Waited for magic_text element to change to 'What is this magic? It's dev magic~'
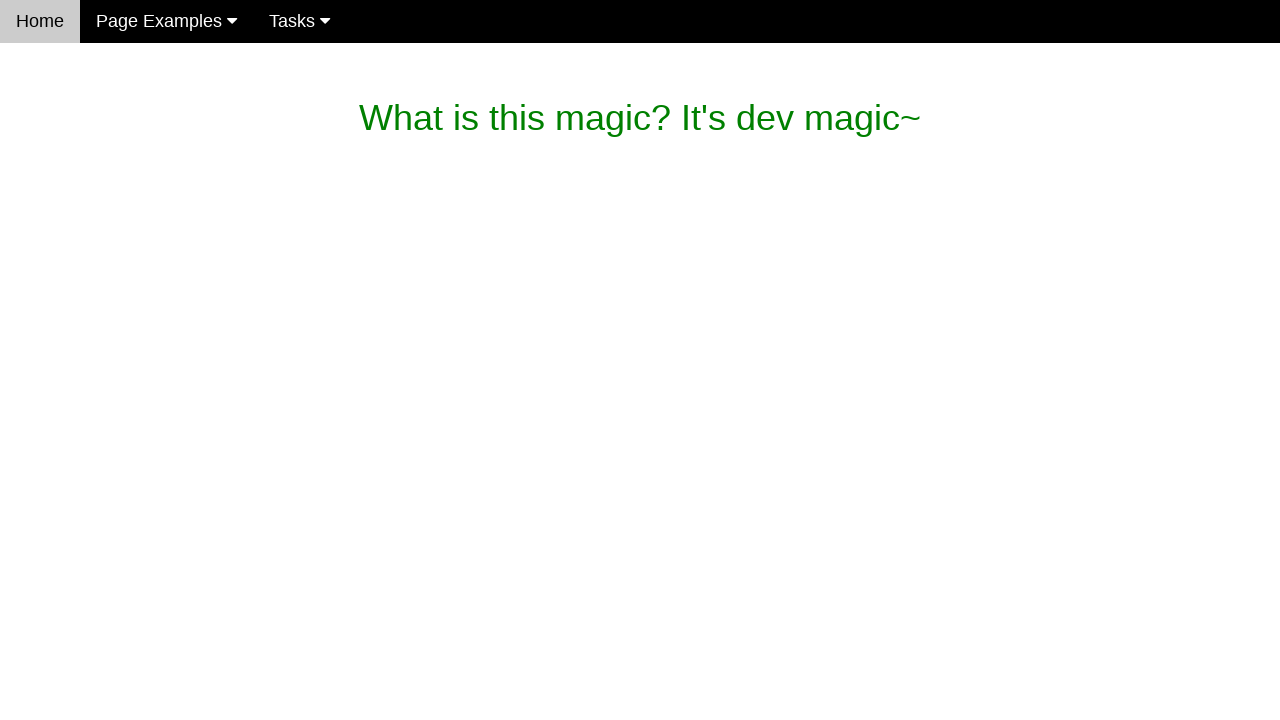

Verified text has changed to 'What is this magic? It's dev magic~' in magic_text element
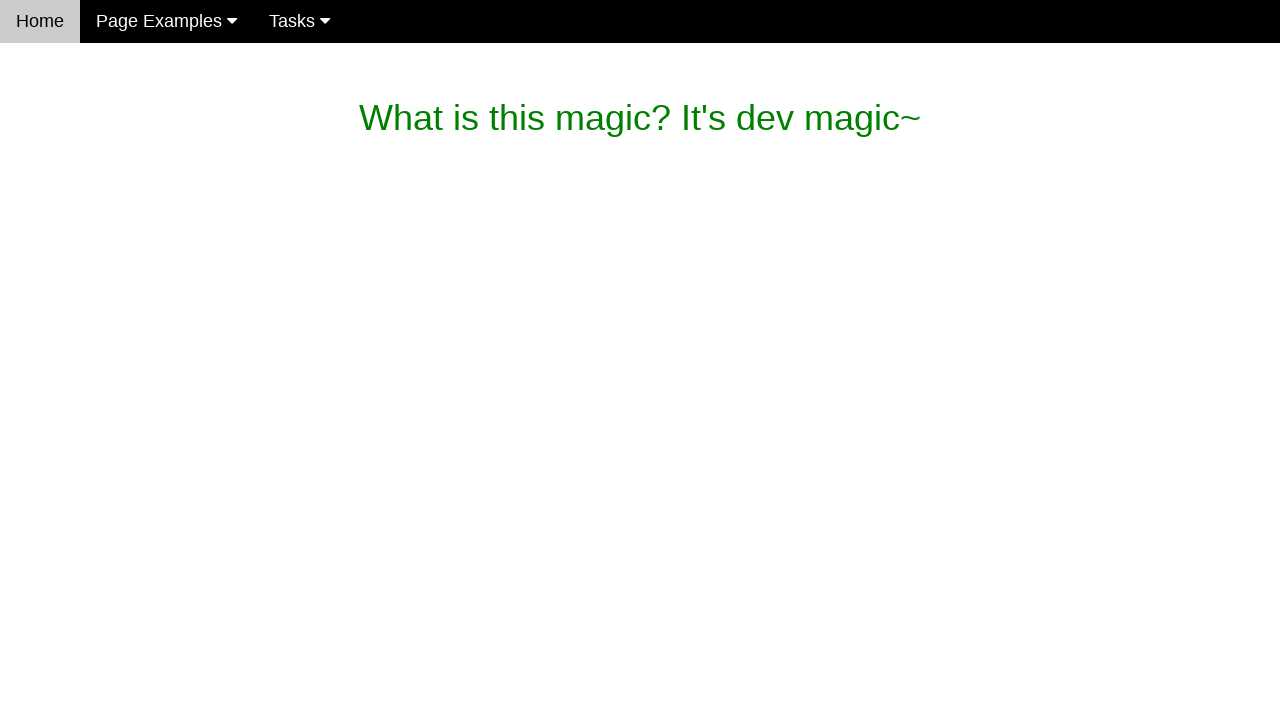

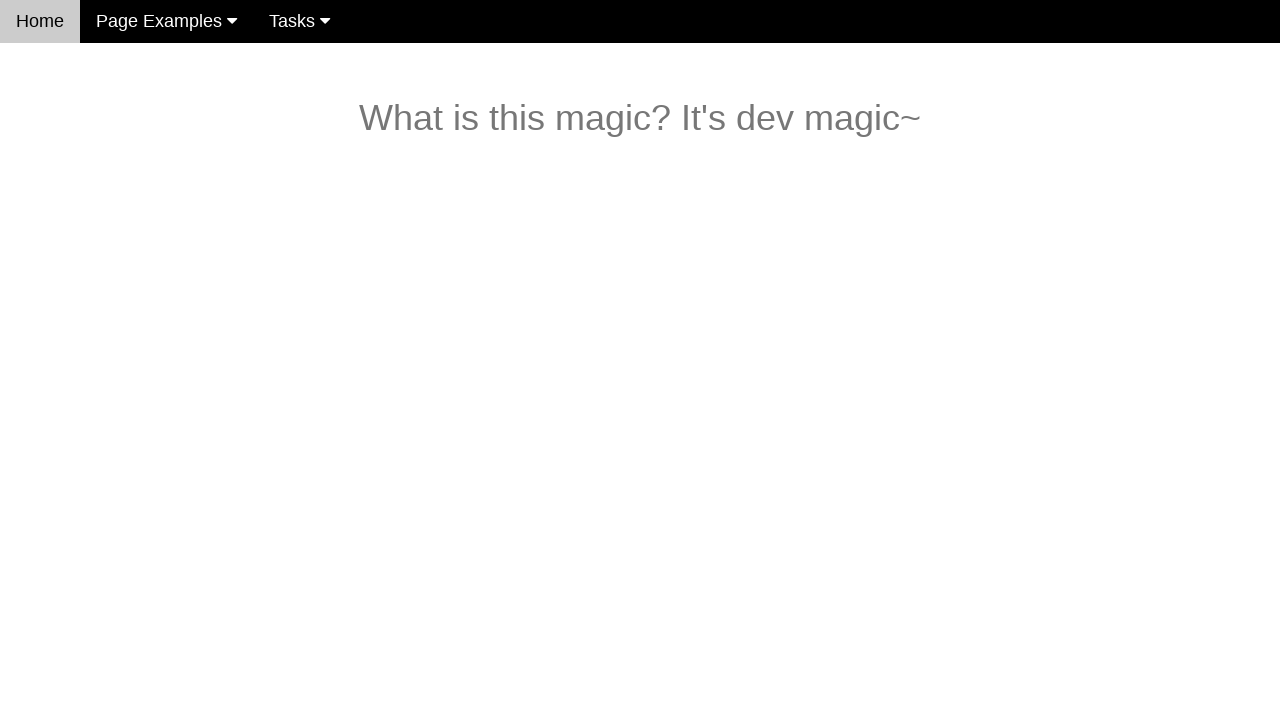